Navigates to the DemoQA dynamic properties page and waits for a button to become visible before clicking it.

Starting URL: https://demoqa.com/dynamic-properties

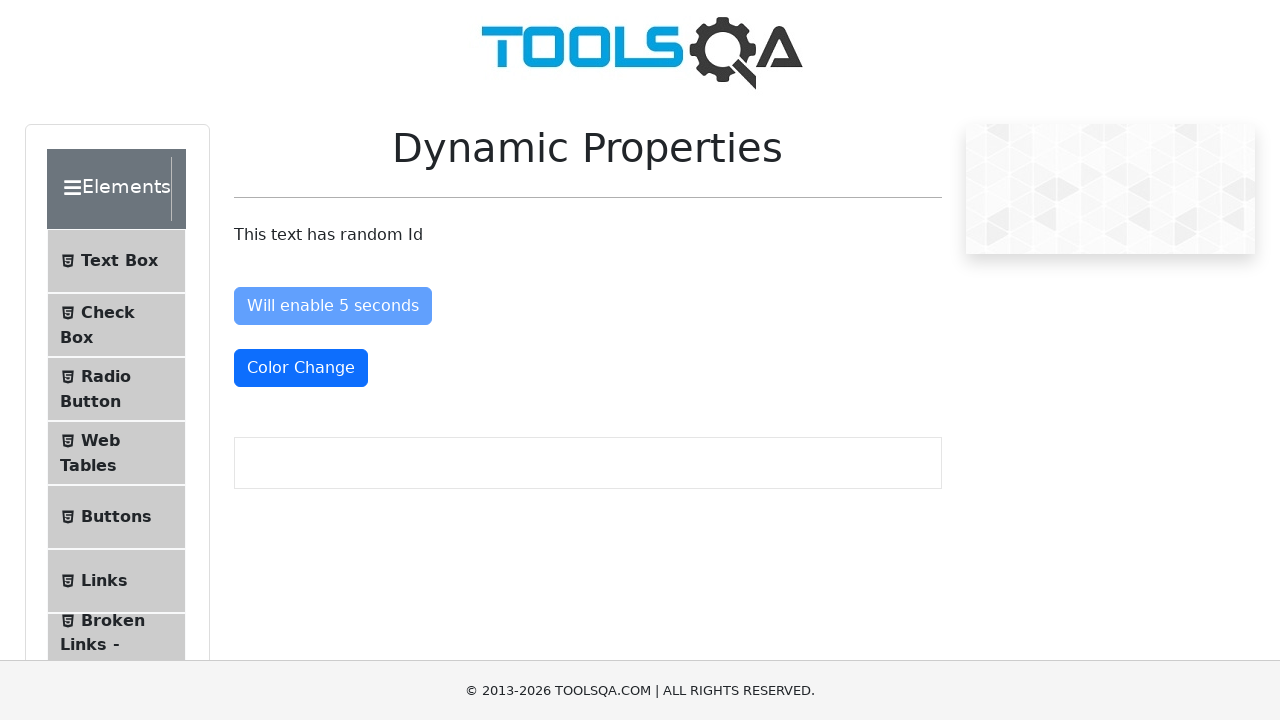

Navigated to DemoQA dynamic properties page
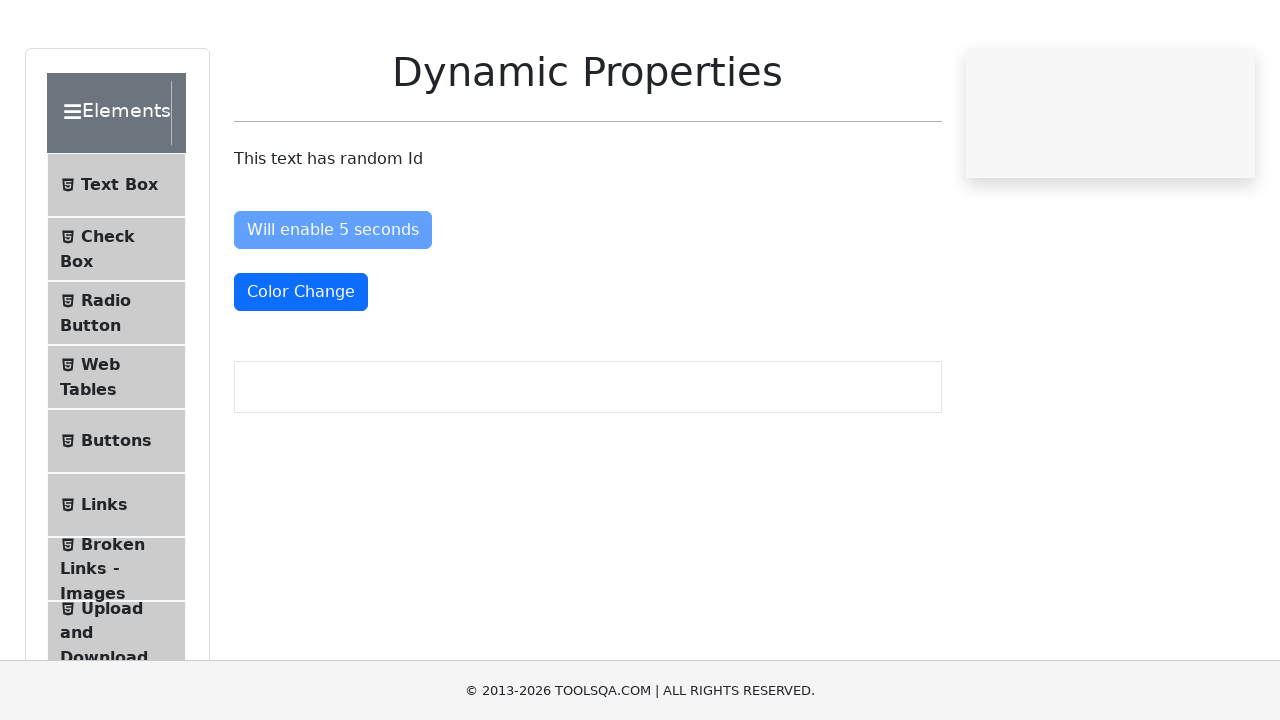

Waited for 'Visible After' button to become visible
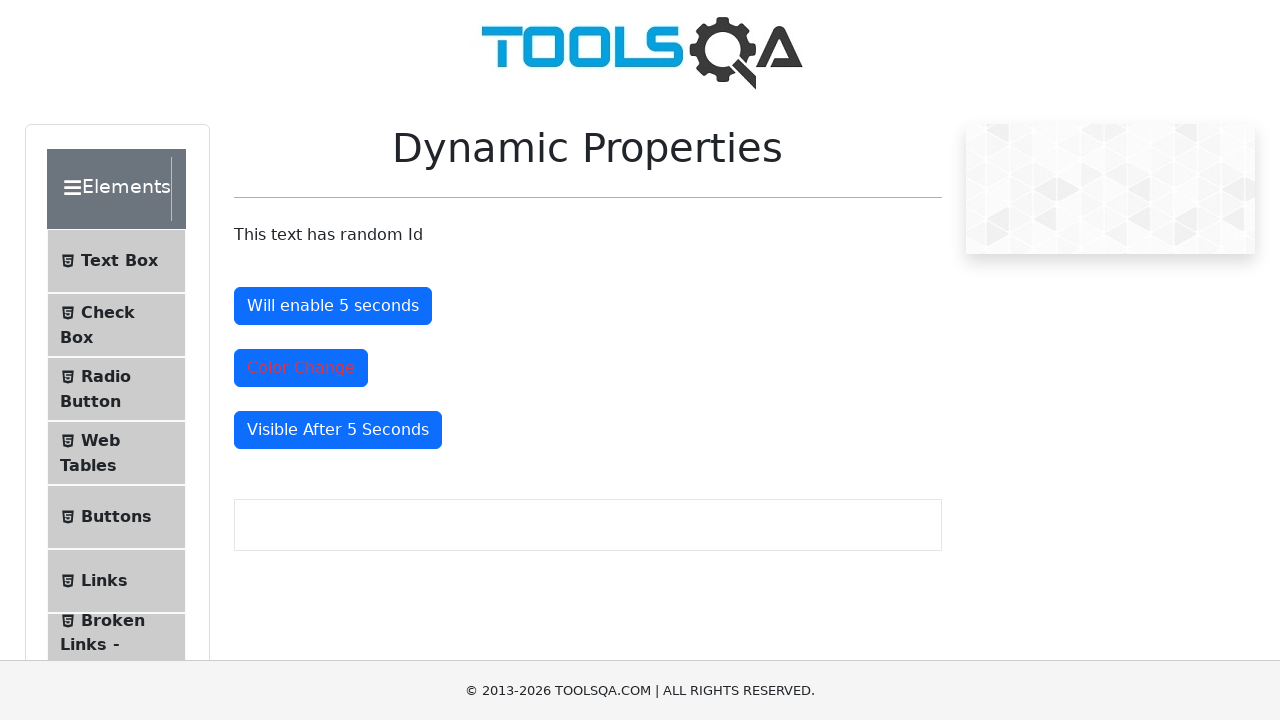

Clicked the 'Visible After' button at (338, 430) on #visibleAfter
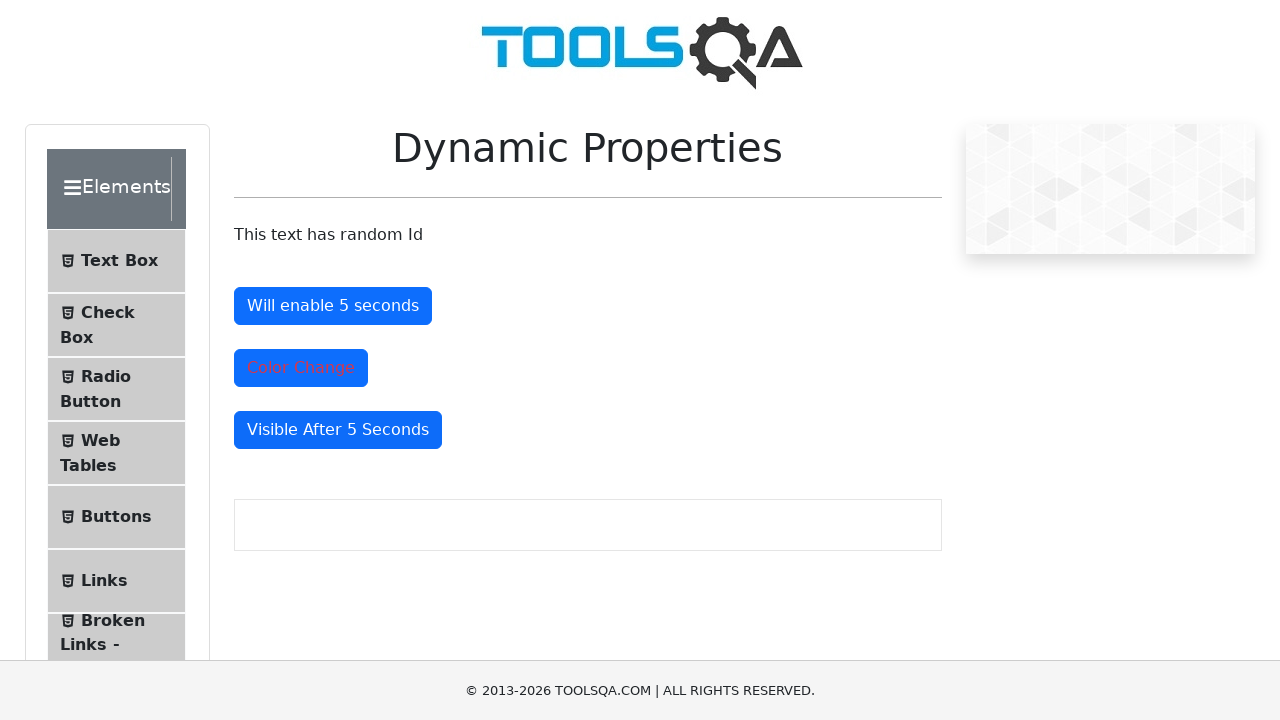

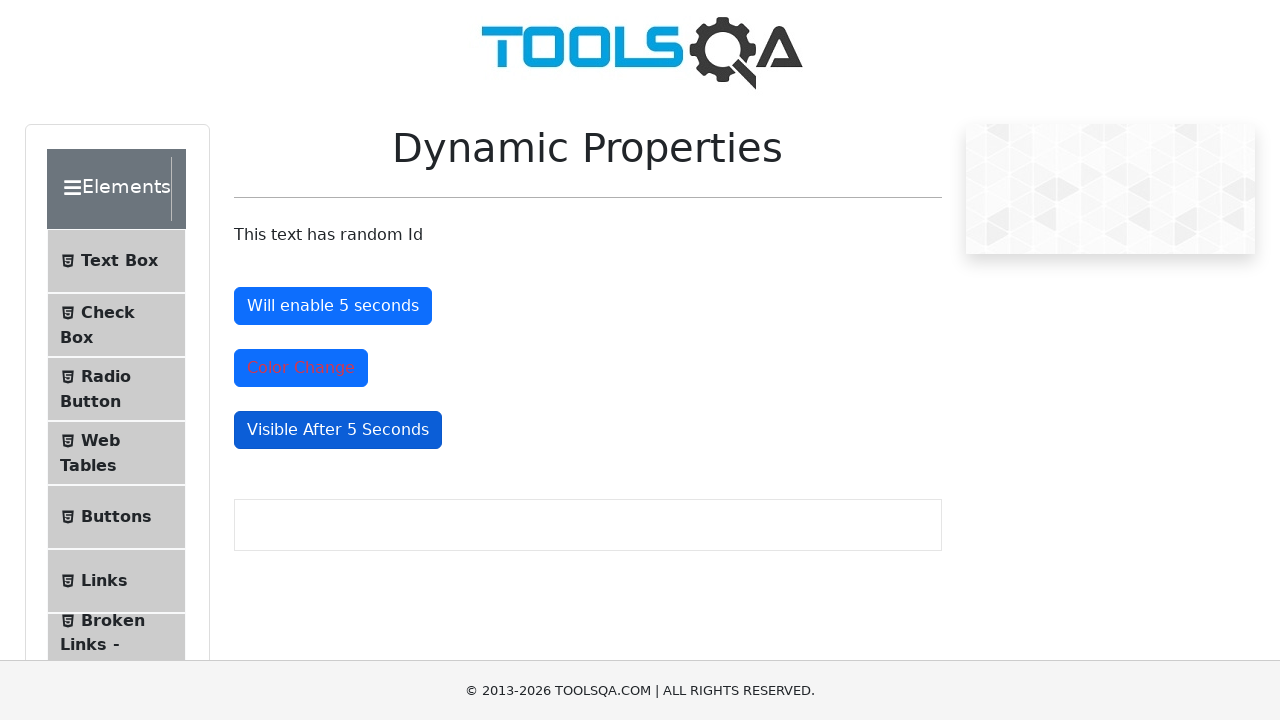